Tests customer login by selecting different users from a dropdown in XYZ Bank application

Starting URL: https://www.globalsqa.com/angularJs-protractor/BankingProject/#/login

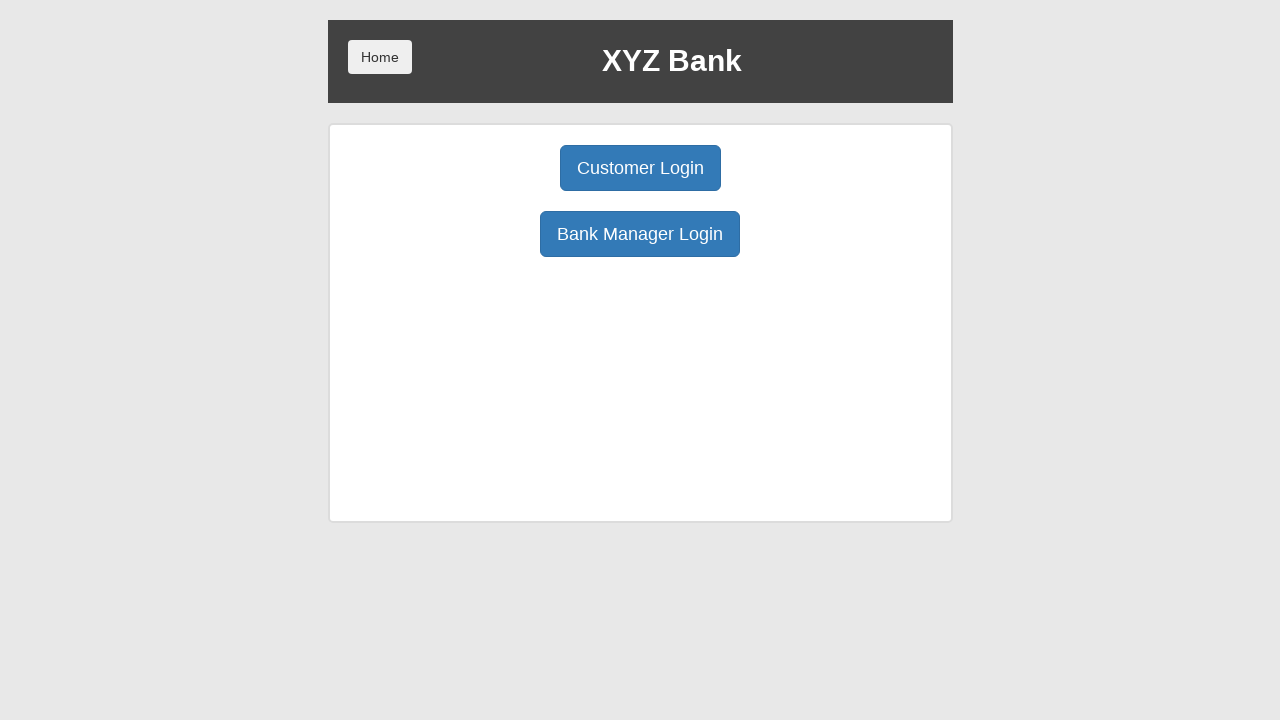

Clicked Customer Login button at (640, 168) on .btn-lg:has-text('Customer Login')
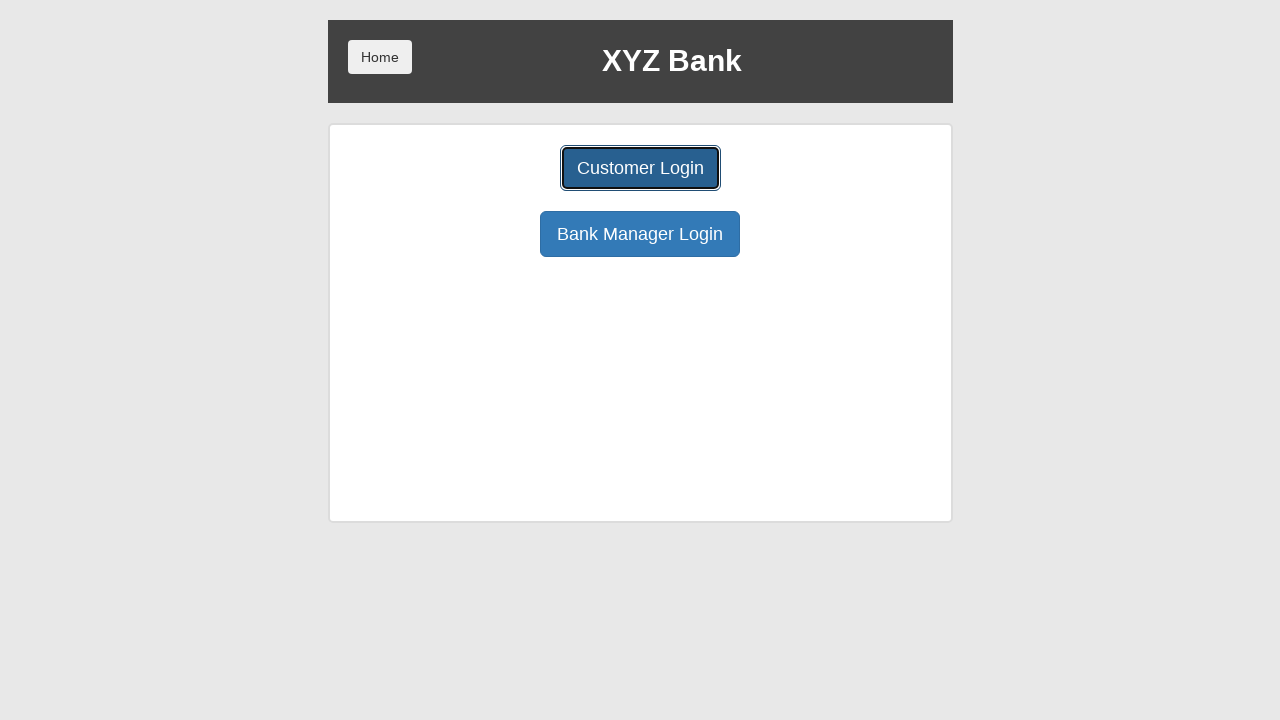

Clicked user select dropdown at (640, 187) on #userSelect
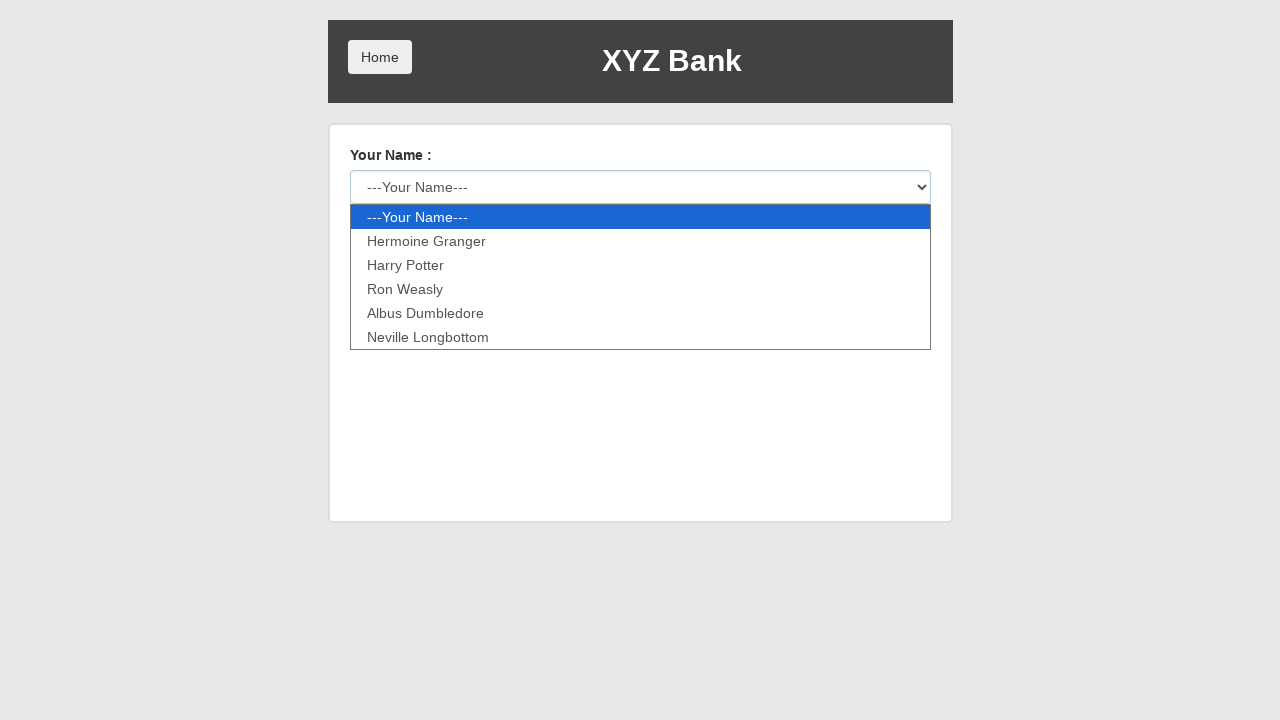

Selected 'Harry Potter' from user dropdown on #userSelect
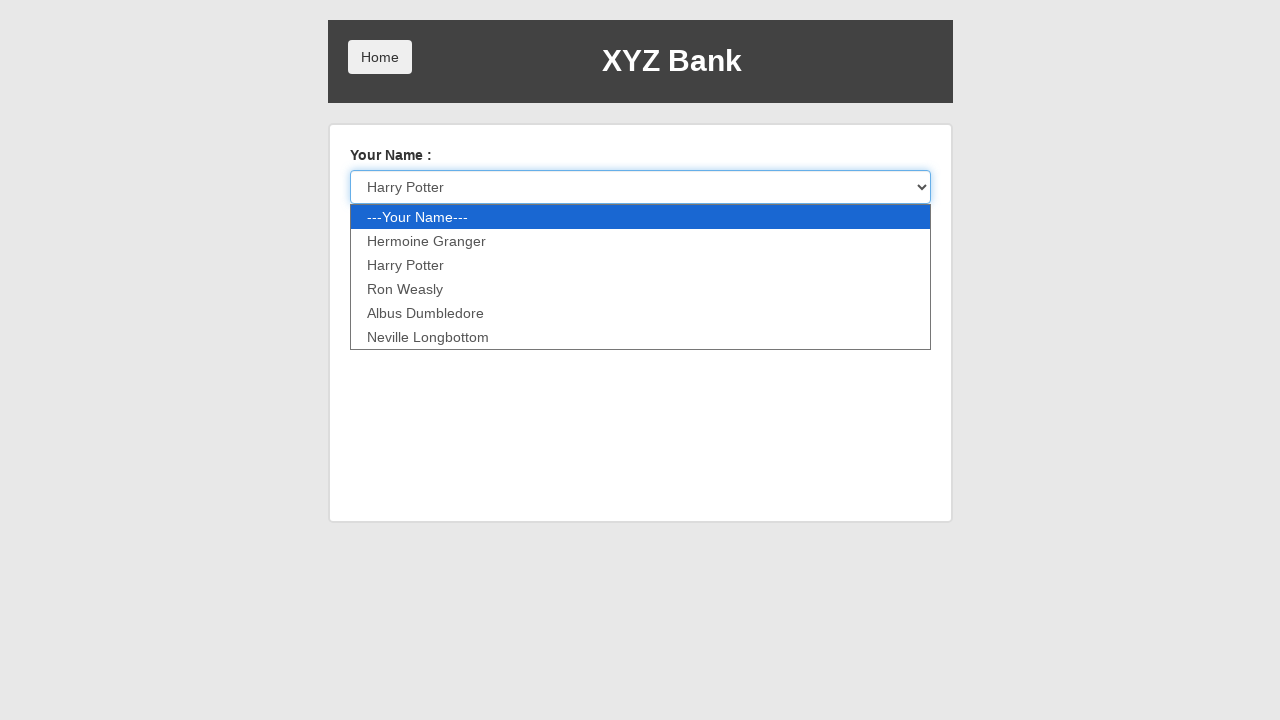

Clicked submit button to login at (380, 236) on [type='submit']
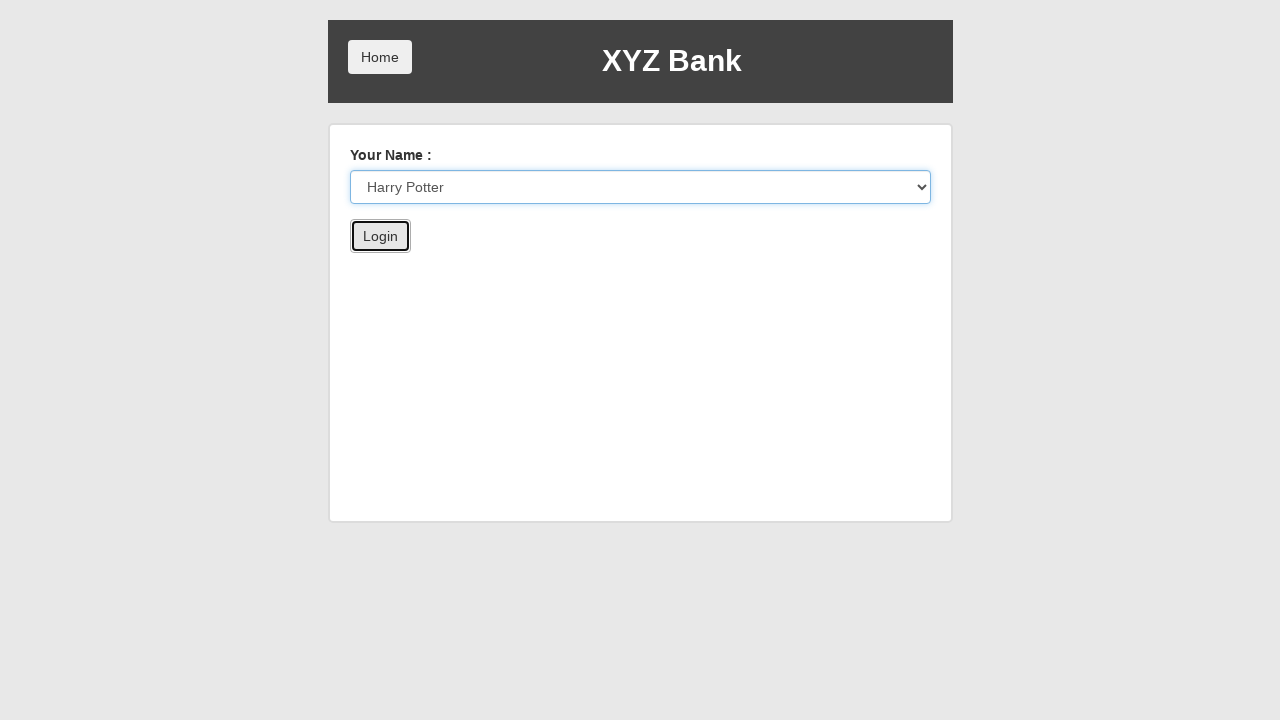

Verified 'Harry Potter' username appears after login
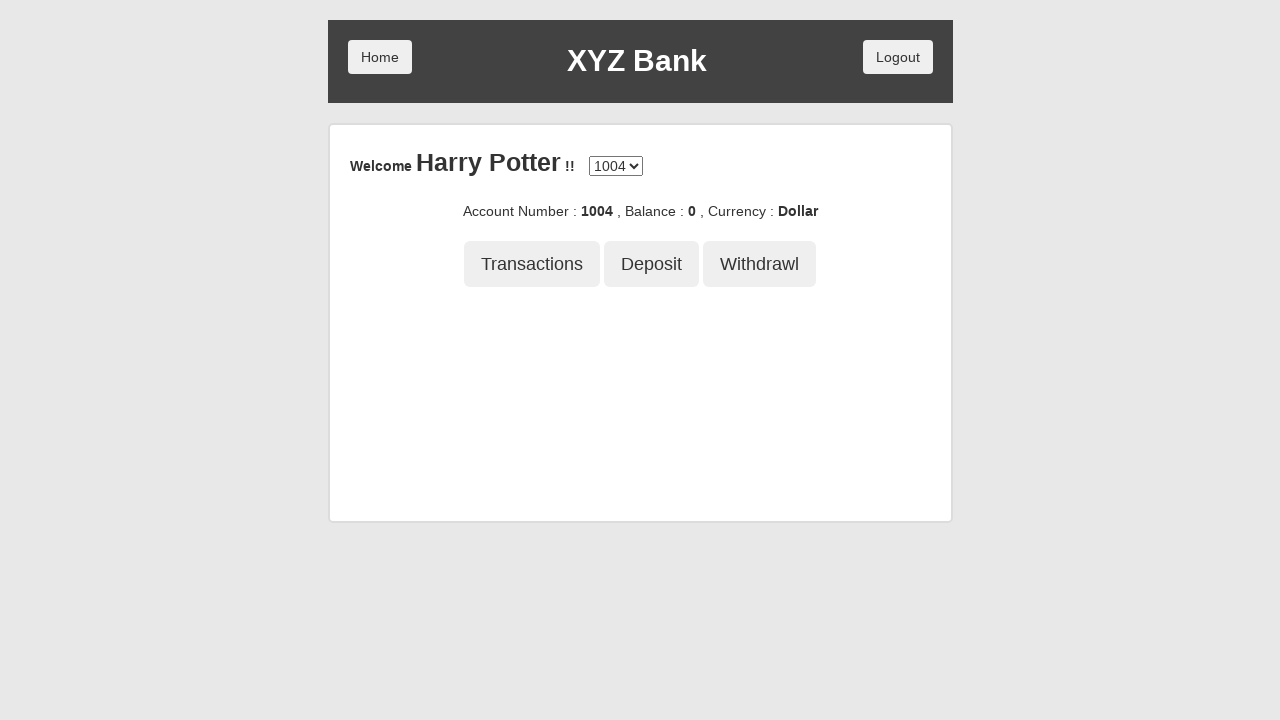

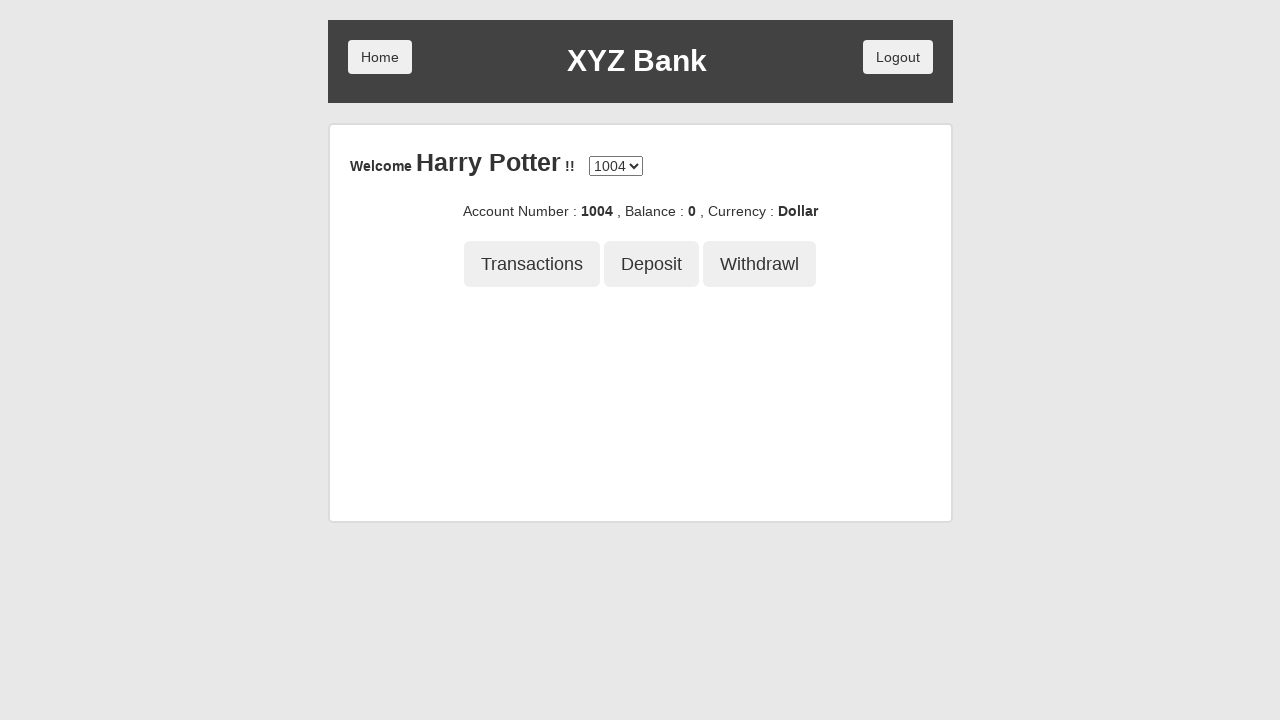